Tests JavaScript alert popup handling by clicking a button that triggers an alert, accepting the alert, and verifying the alert text can be retrieved.

Starting URL: https://demo.automationtesting.in/Alerts.html

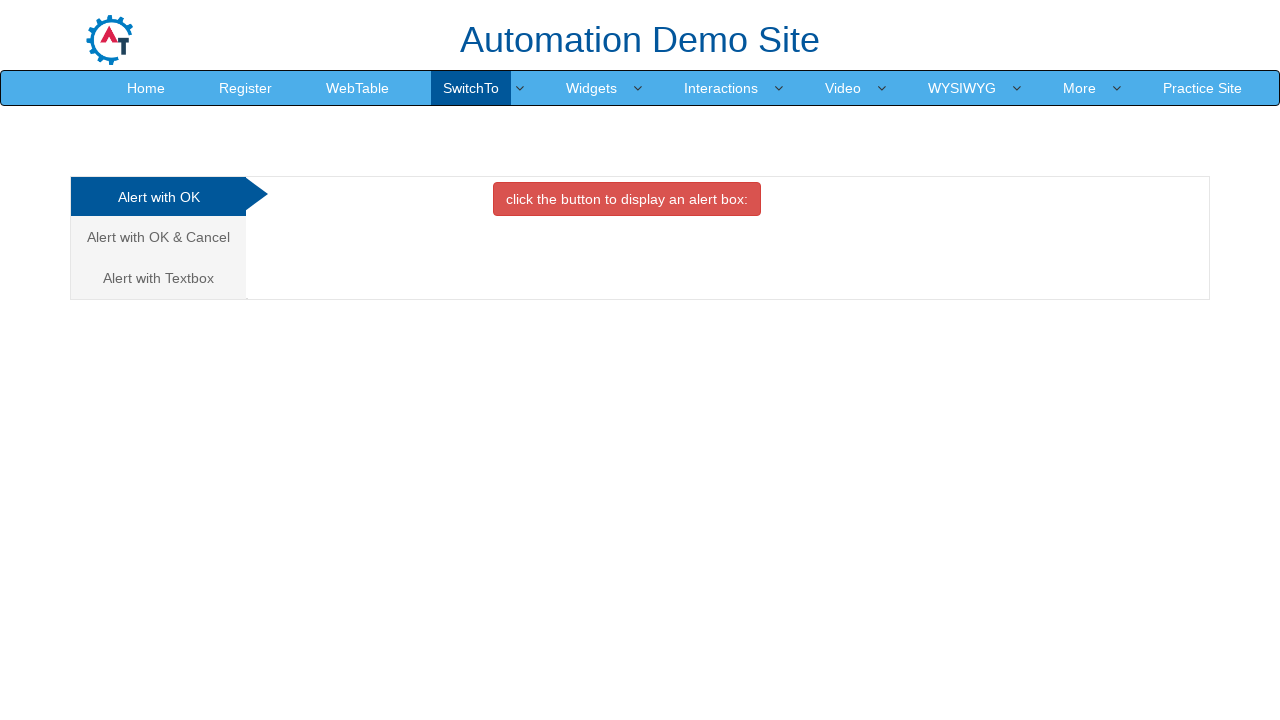

Clicked button to trigger alert popup at (627, 199) on button.btn.btn-danger
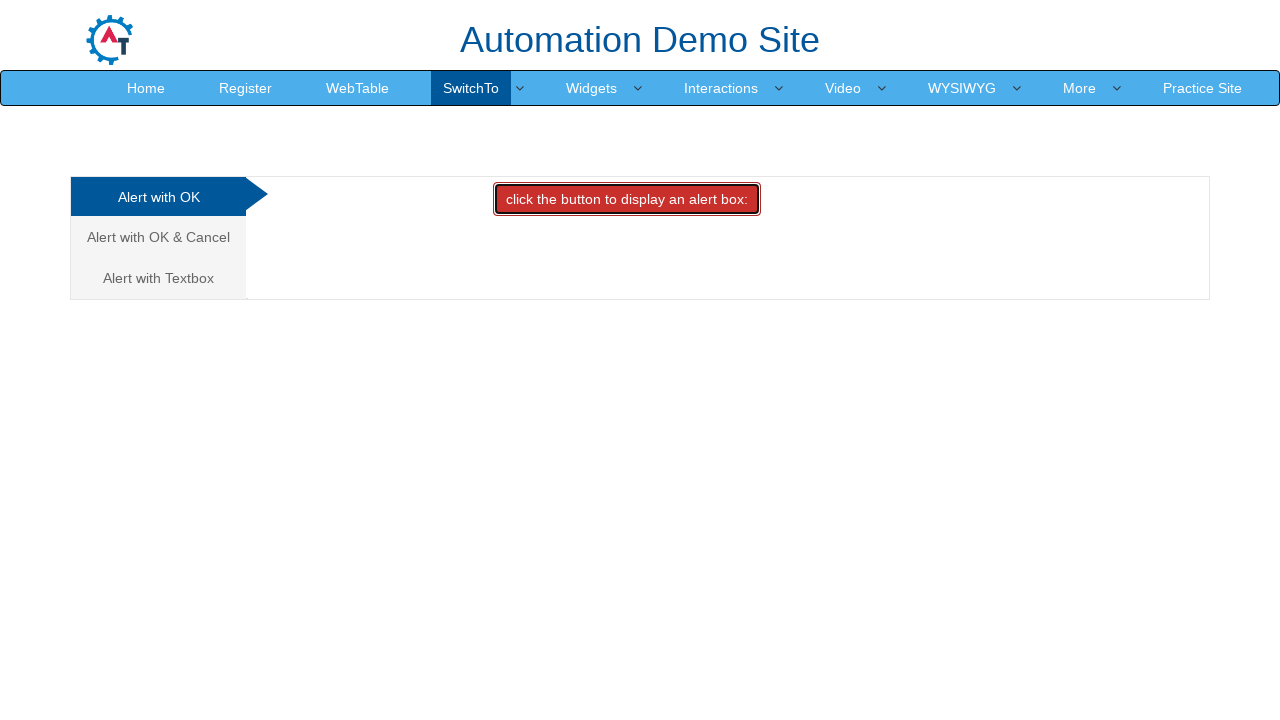

Registered dialog handler to accept alerts
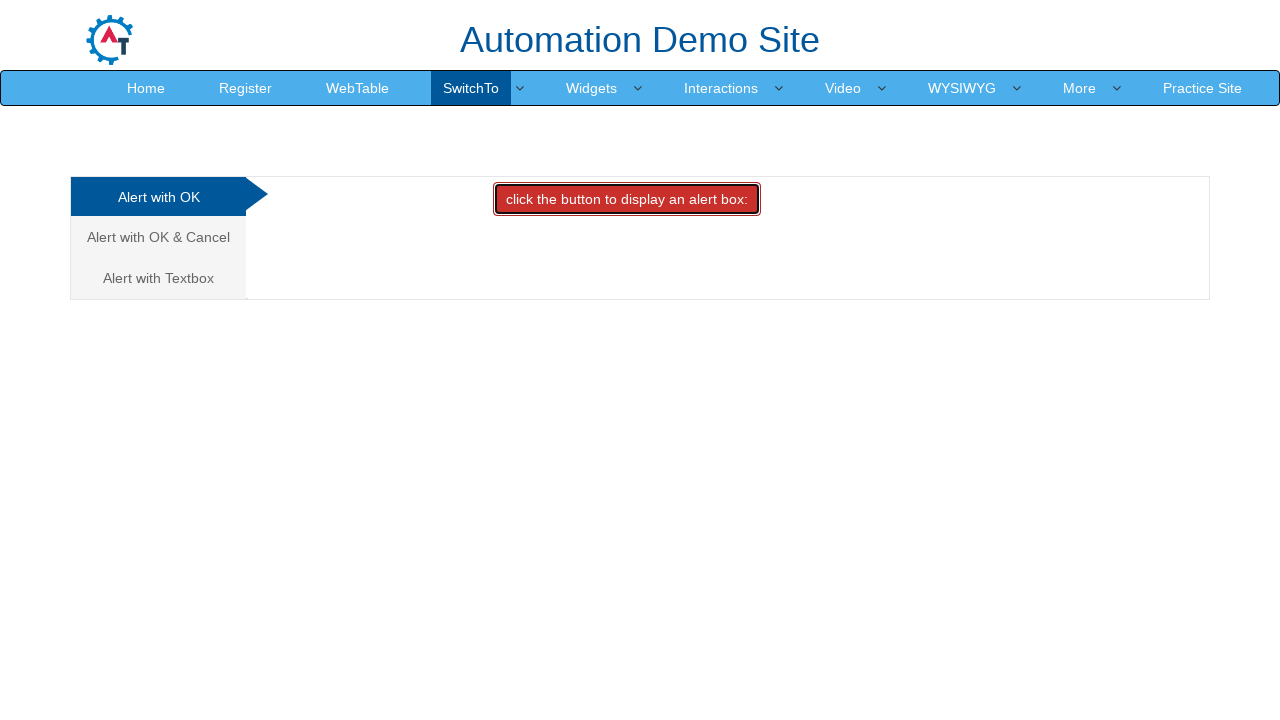

Registered one-time dialog handler to capture alert text
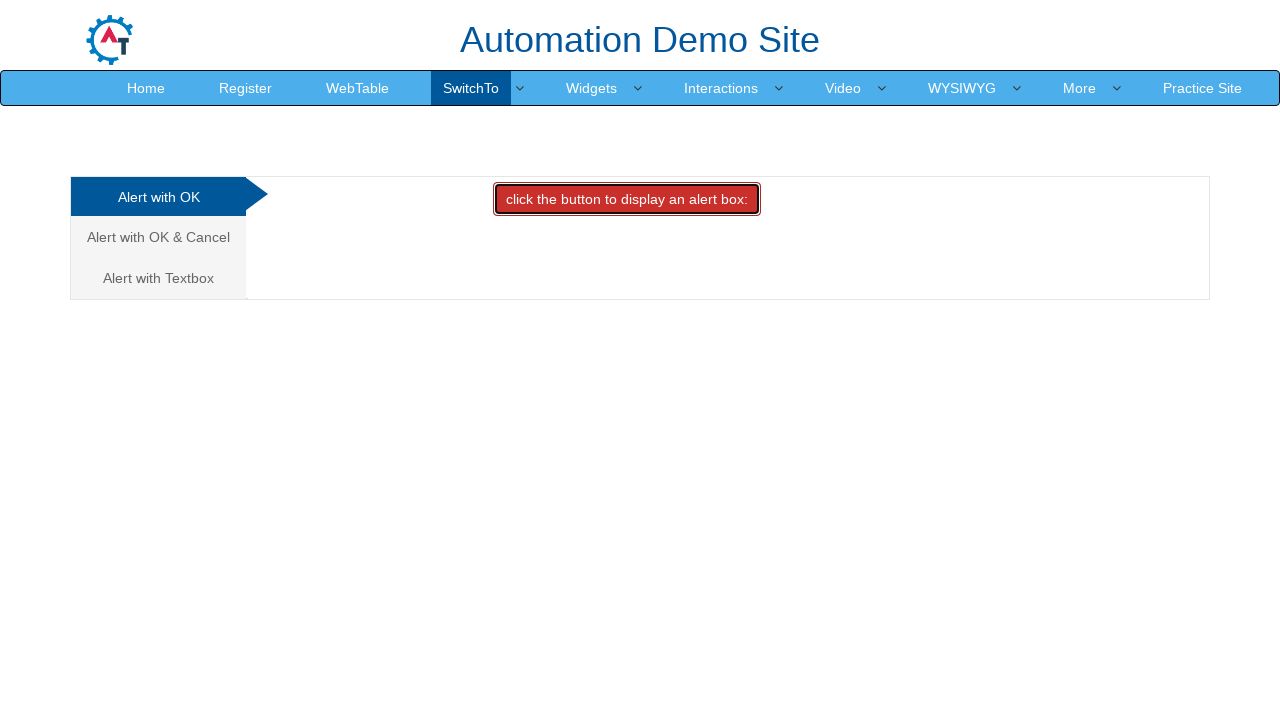

Clicked button again to trigger alert and capture text at (627, 199) on button.btn.btn-danger
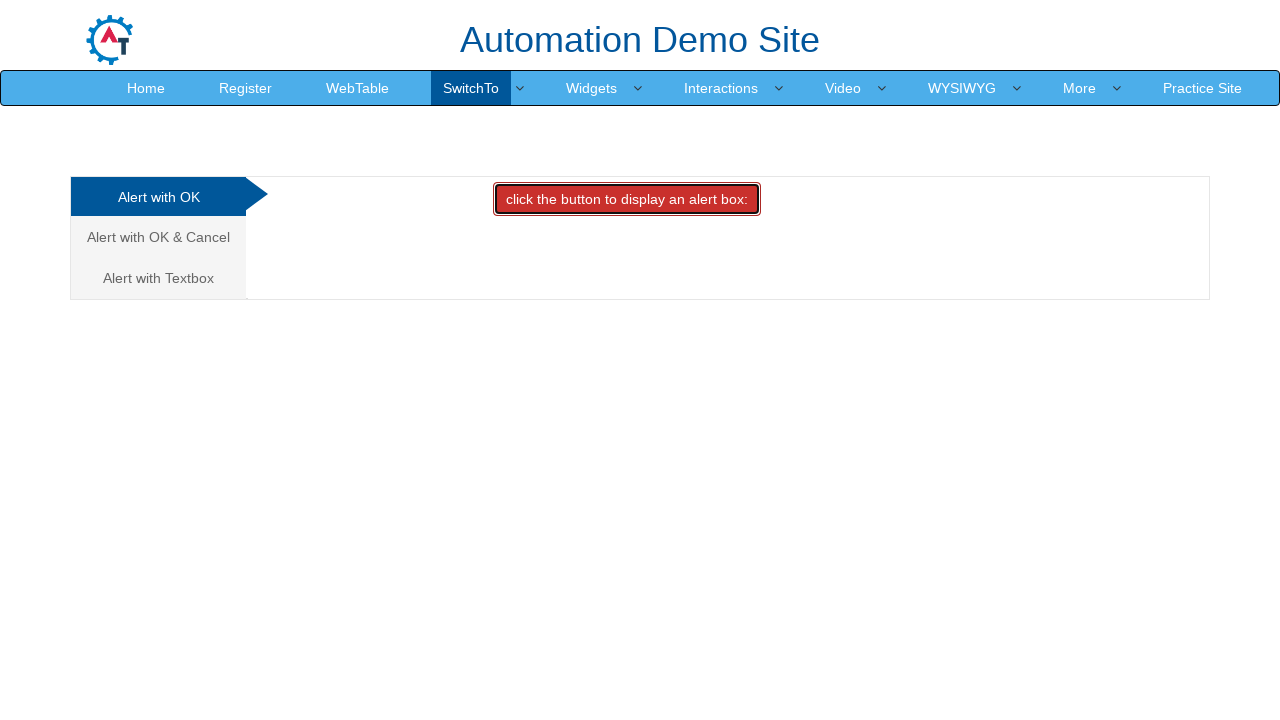

Waited 1 second for dialog to be handled
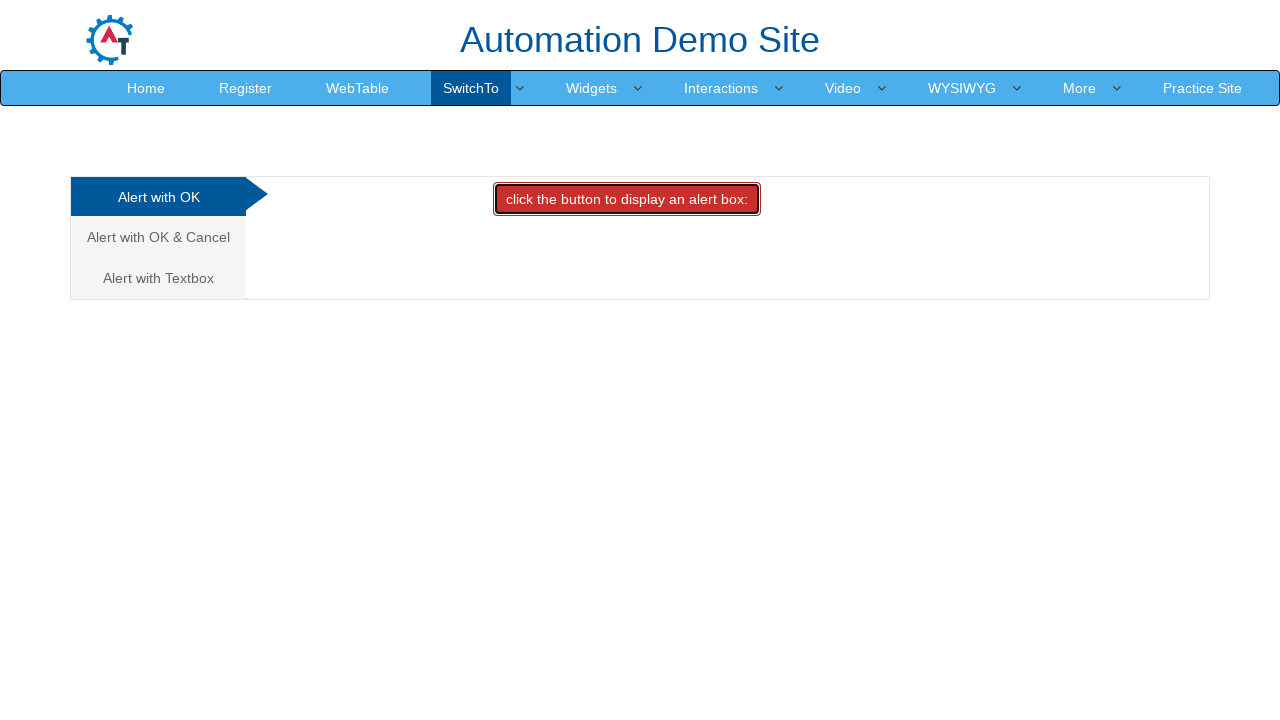

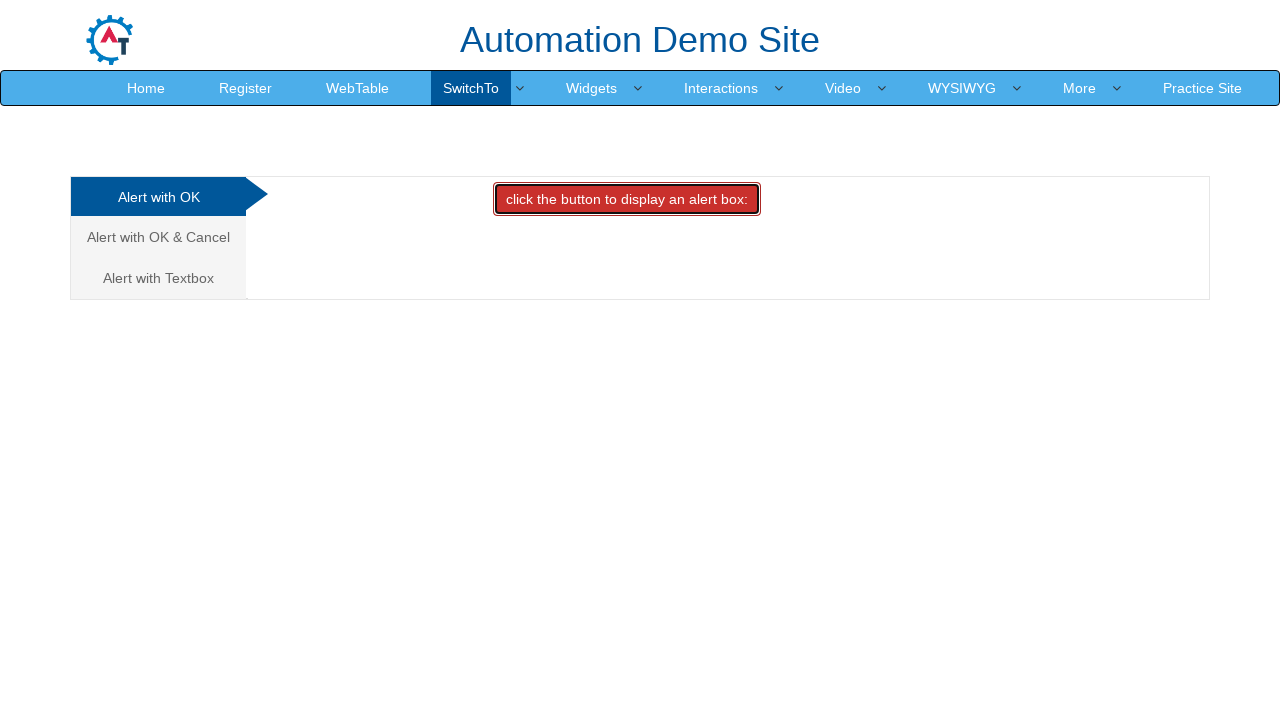